Navigates to a GitHub README page and continuously refreshes it

Starting URL: https://github.com/bruno-pisciotta281/bruno-pisciotta281/blob/main/README.md

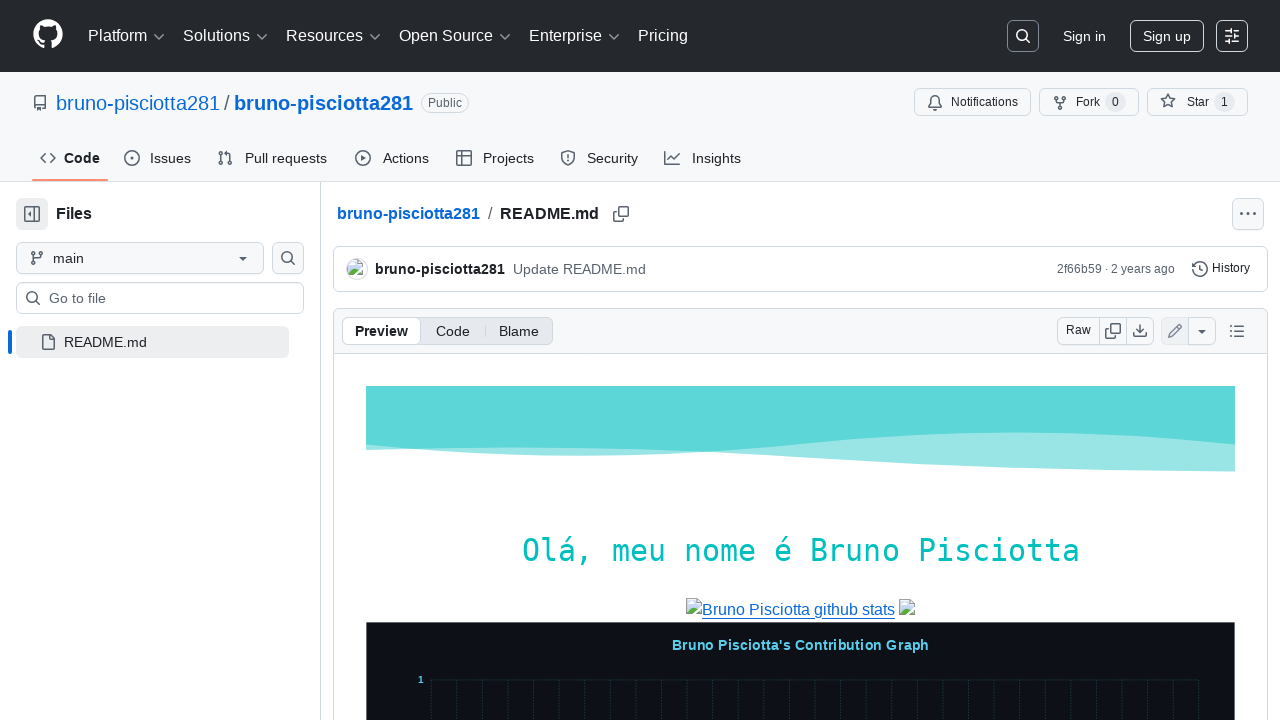

Reloaded the GitHub README page
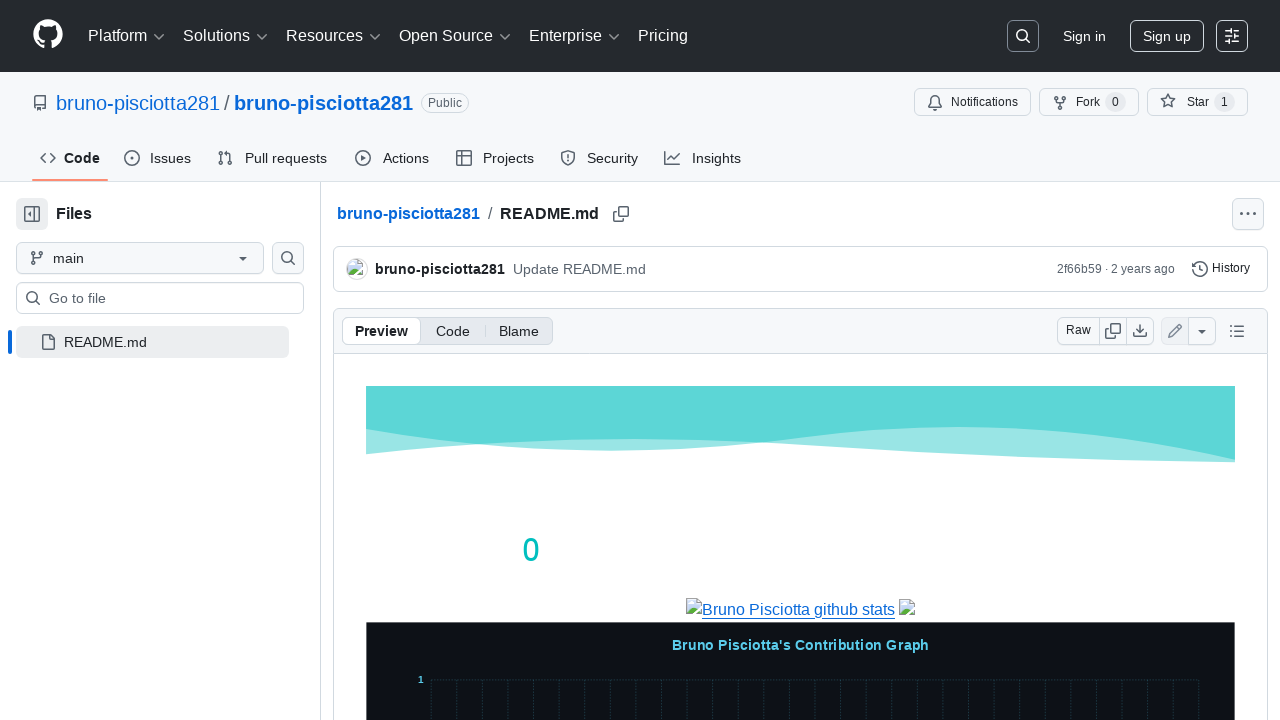

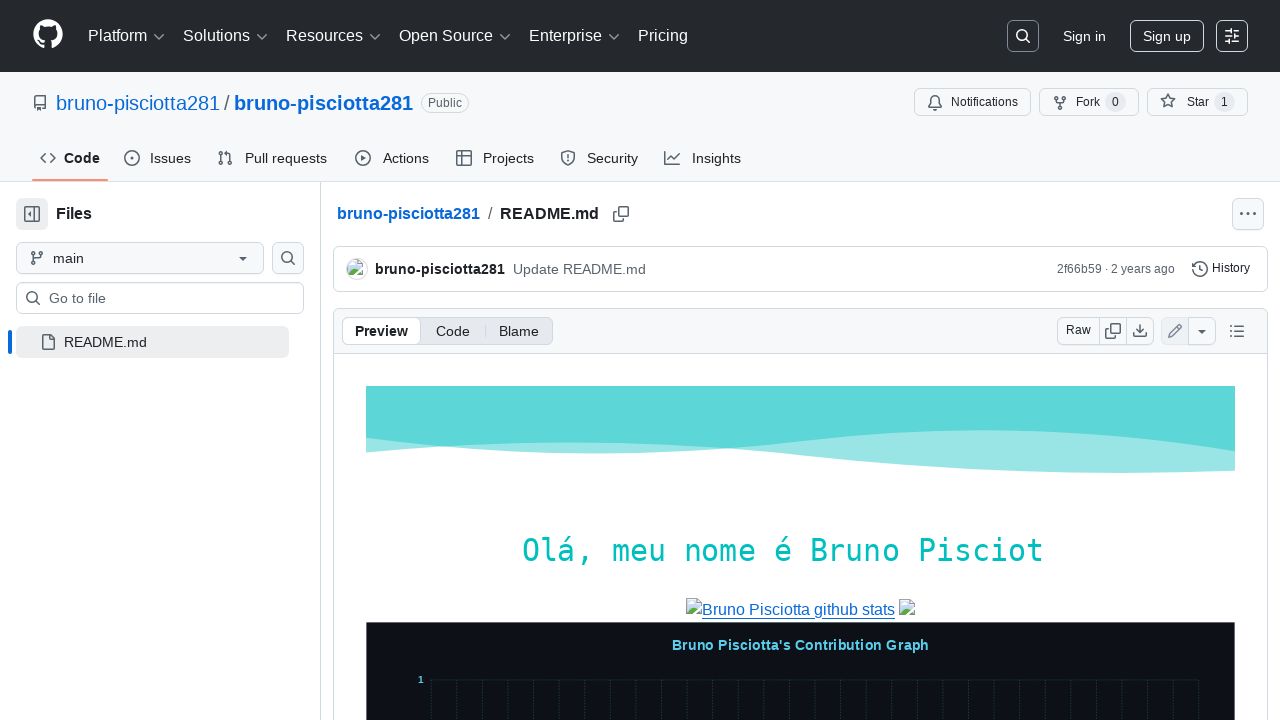